Tests adding a product to the shopping cart by clicking on a product, adding it to cart, and verifying it appears in the cart page

Starting URL: https://www.demoblaze.com/

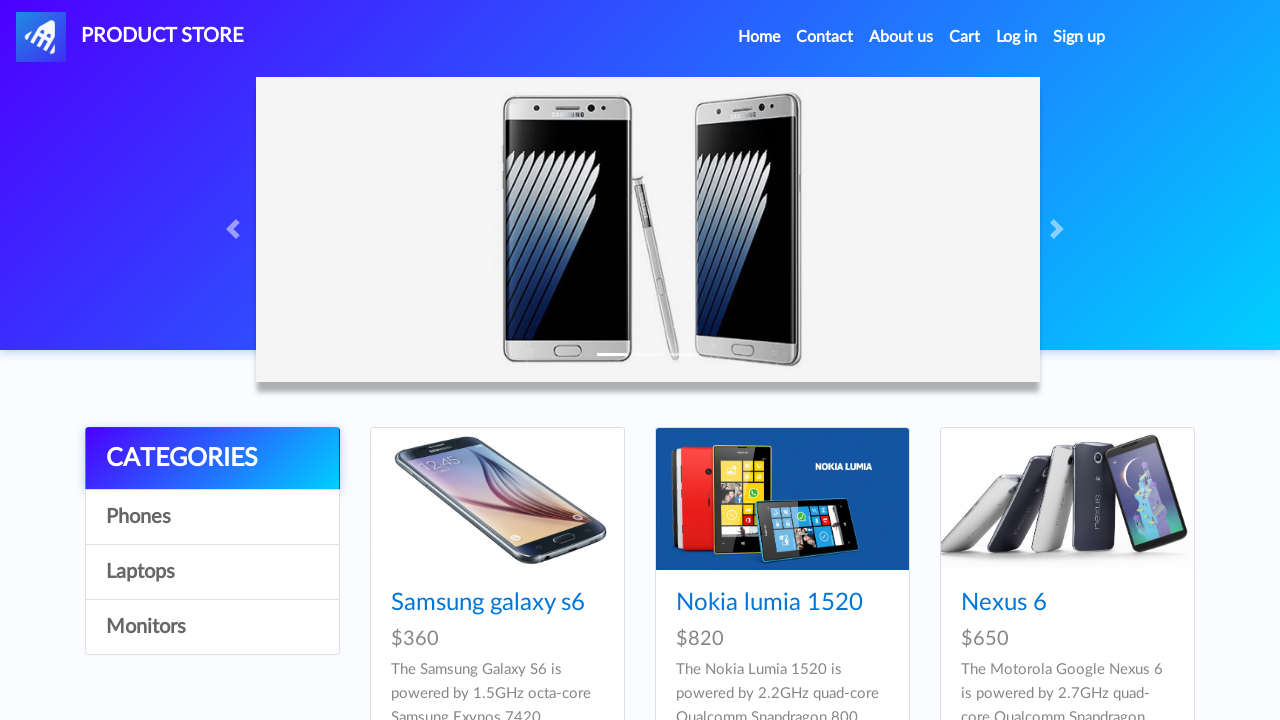

Clicked on the first product to view its details at (488, 603) on a.hrefch
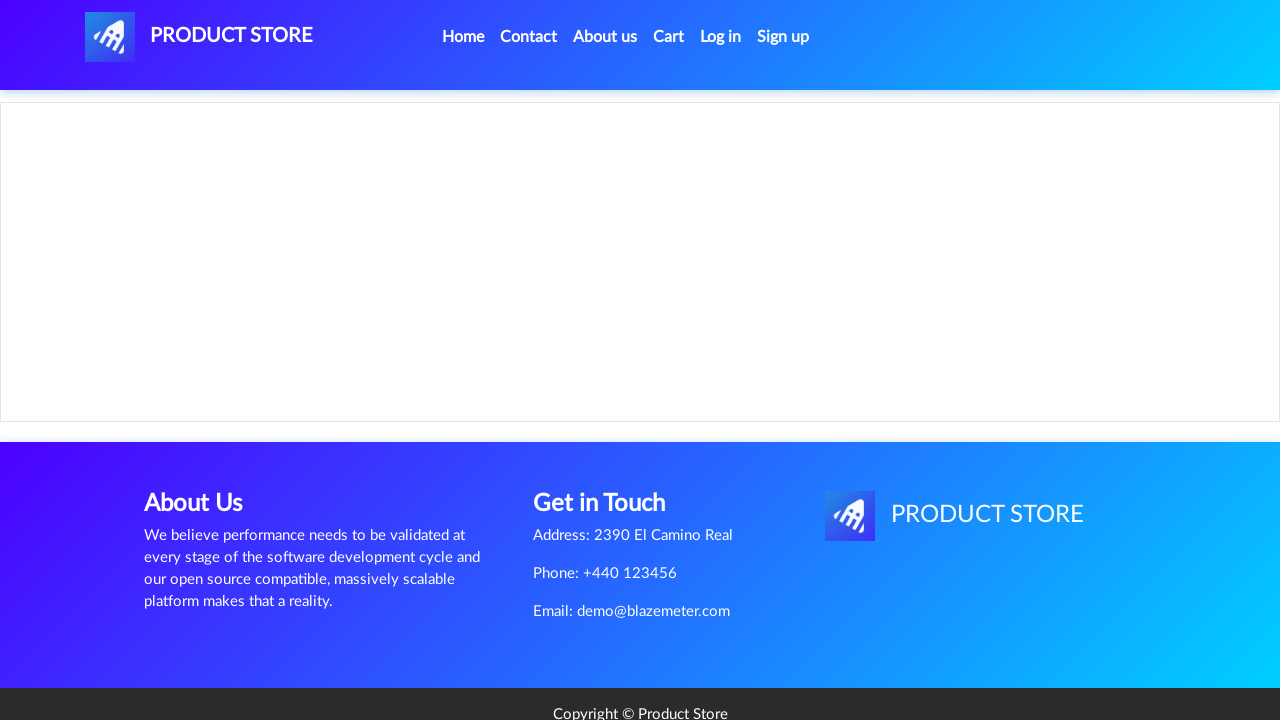

Product page loaded and 'Add to cart' button is visible
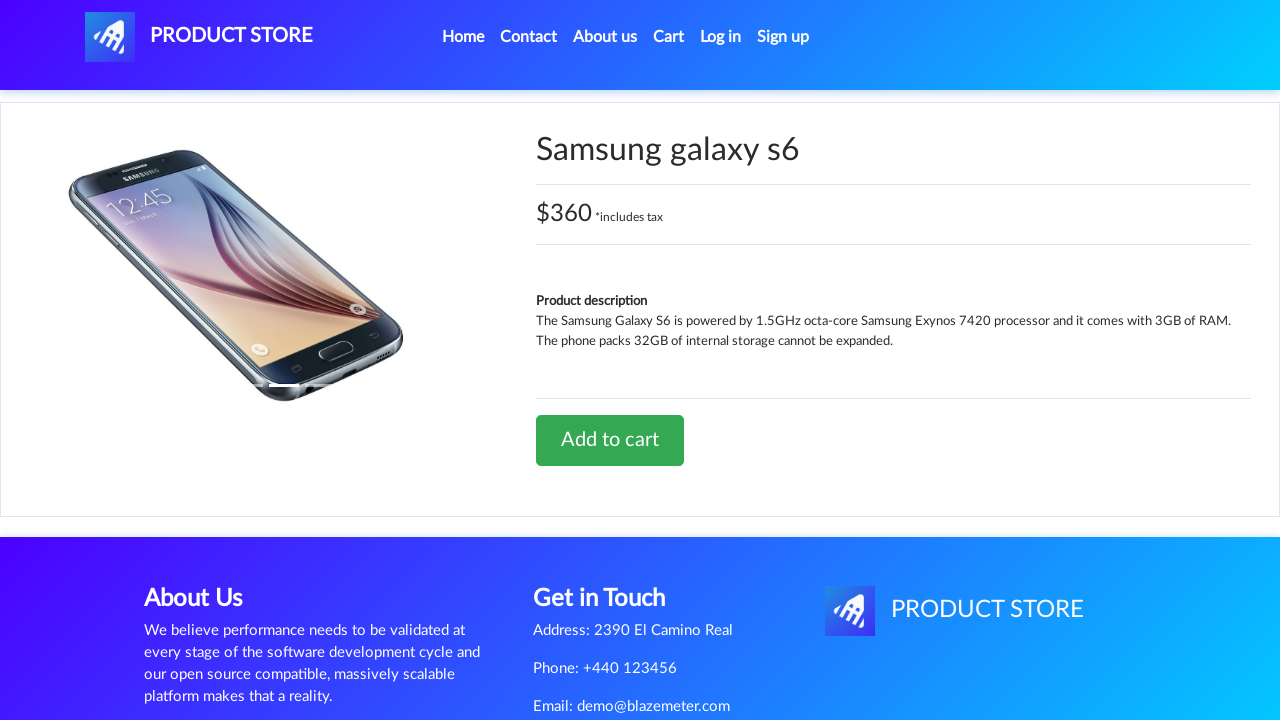

Clicked 'Add to cart' button at (610, 440) on a:text('Add to cart')
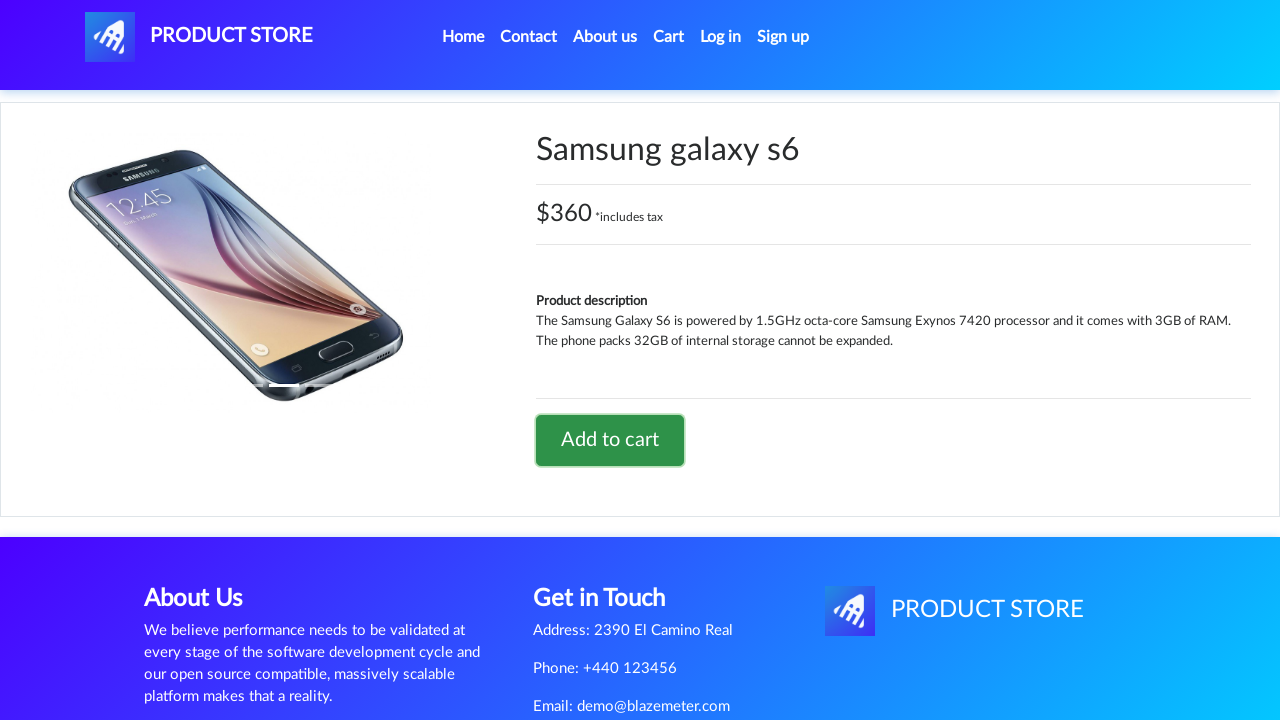

Set up alert dialog handler to accept dialogs
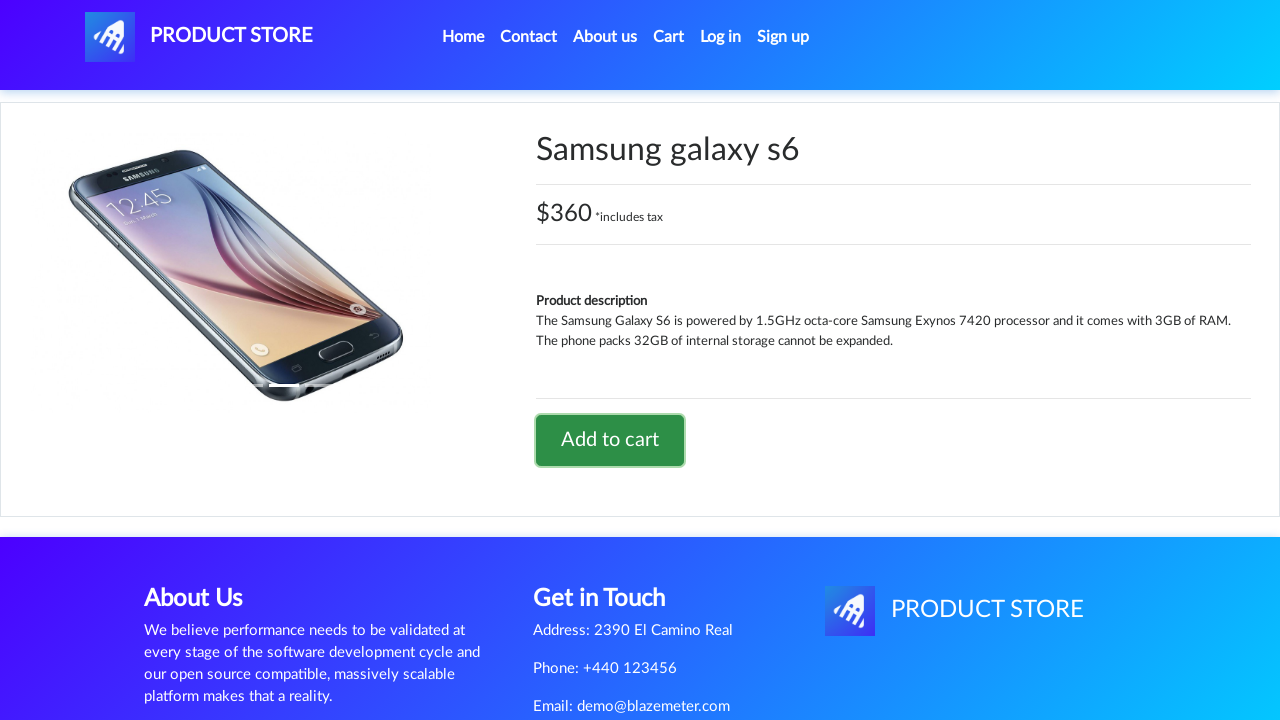

Navigated to the cart page
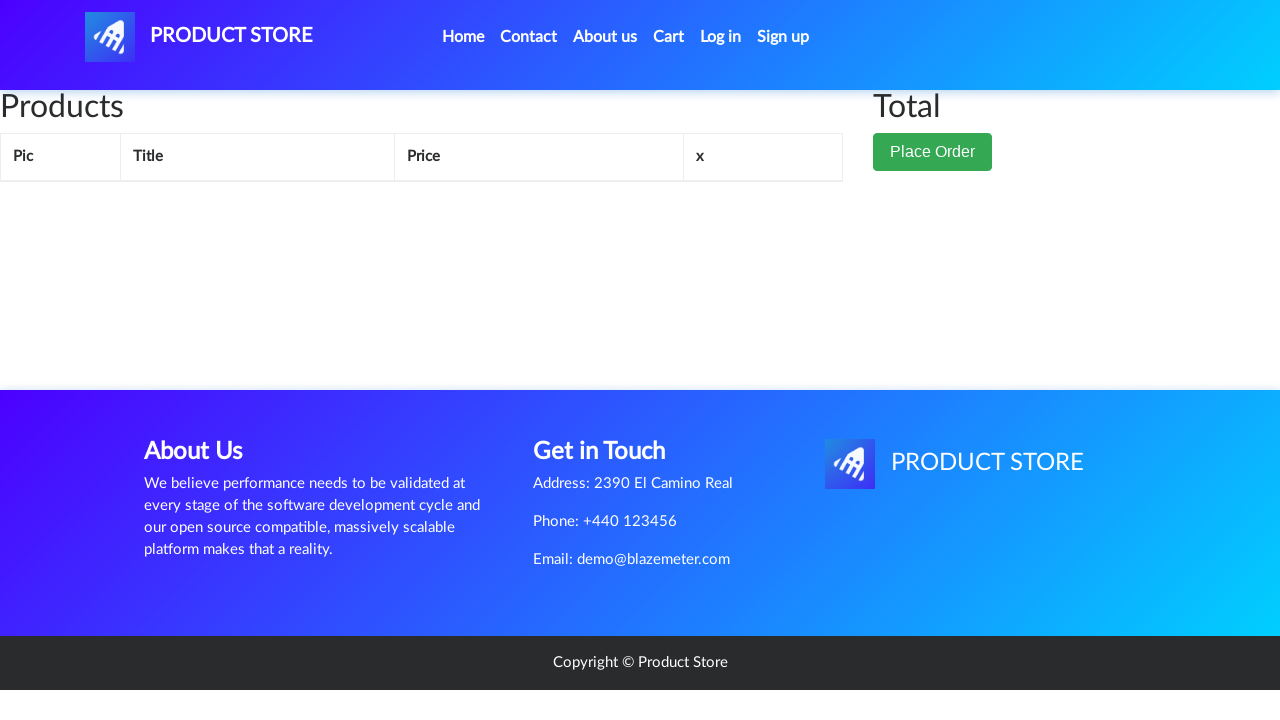

Verified item is in the cart by confirming cart item image is visible
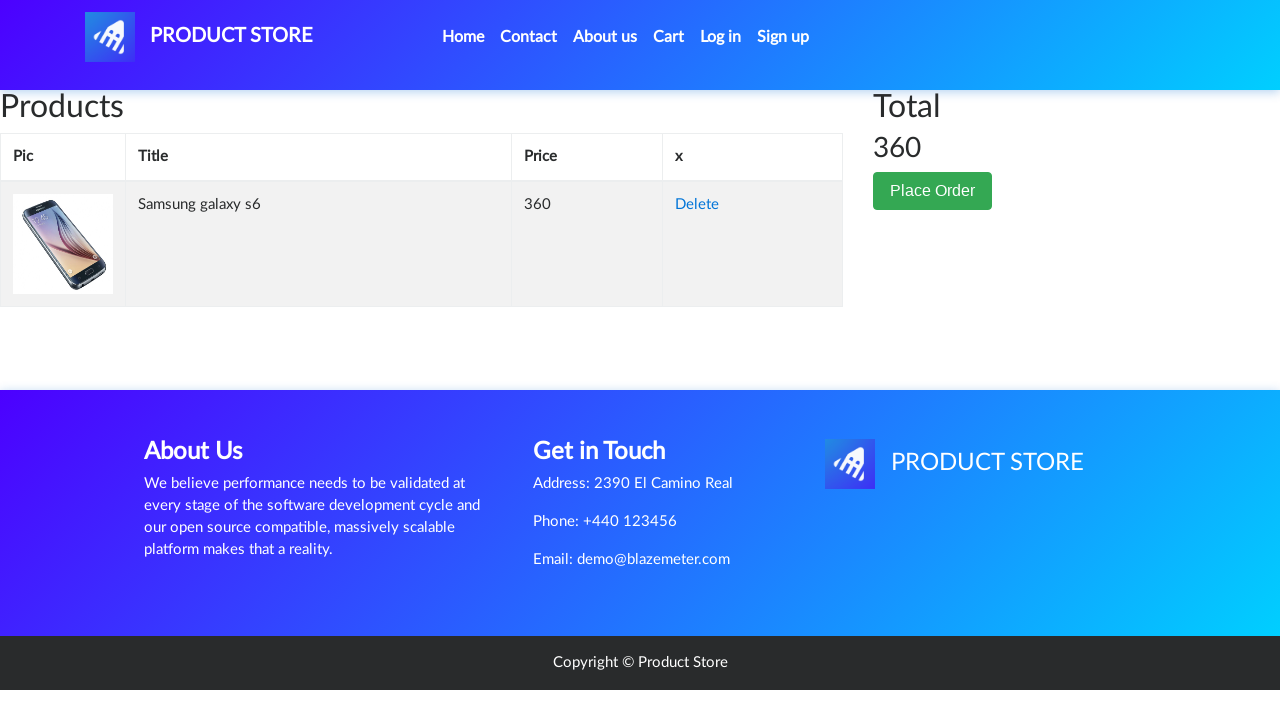

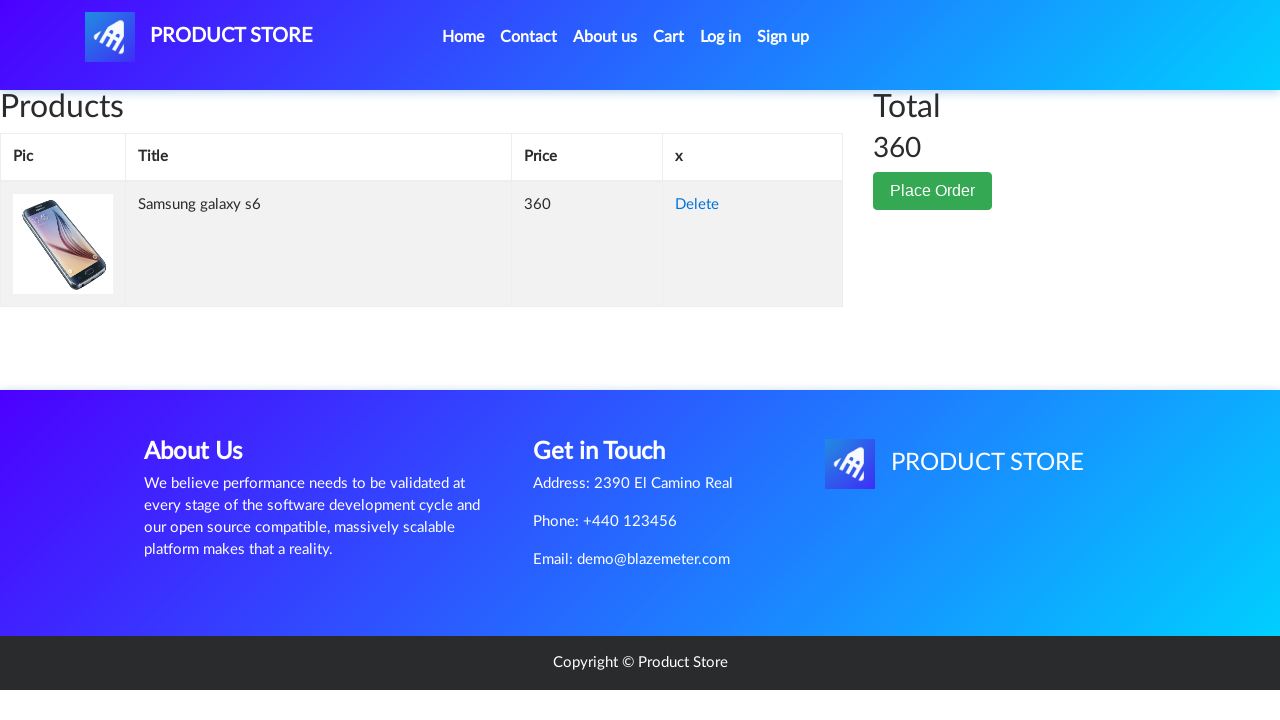